Tests an e-commerce flow by searching for products, adding specific items (Capsicum and Carrot) to cart with incremented quantities, proceeding to checkout, and placing an order.

Starting URL: https://rahulshettyacademy.com/seleniumPractise/#/

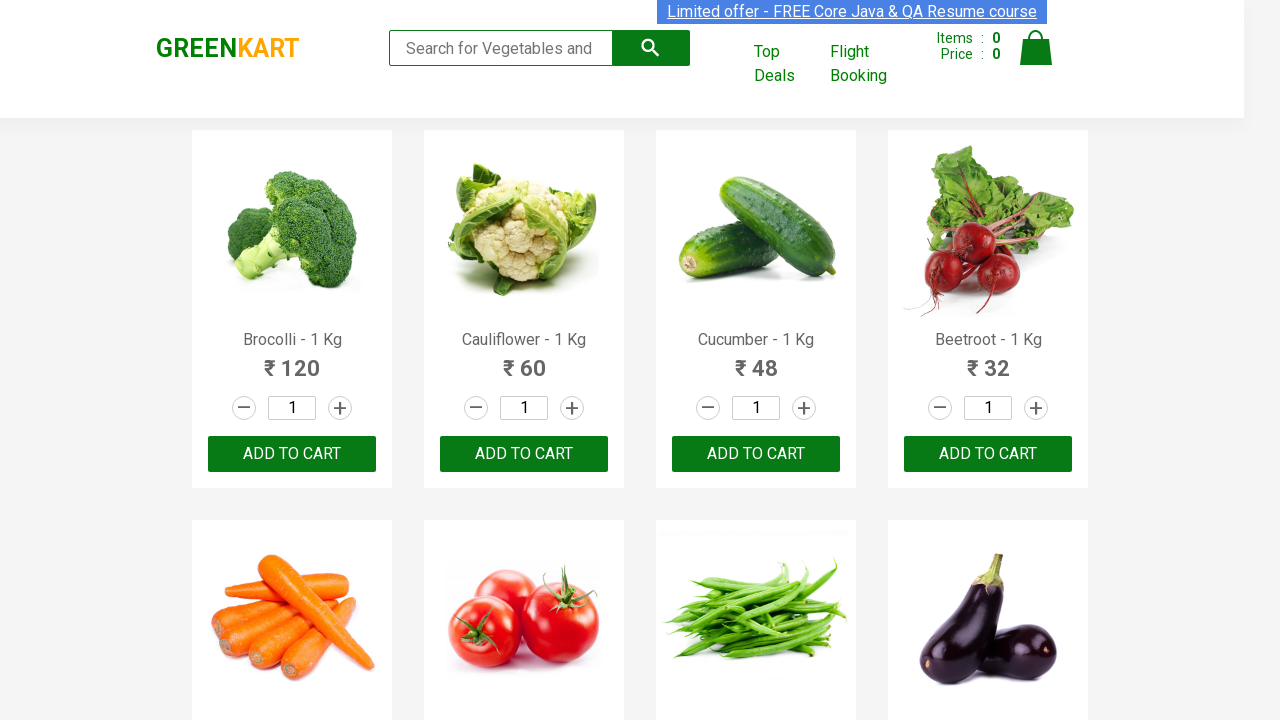

Filled search box with 'ca' to find products on input.search-keyword
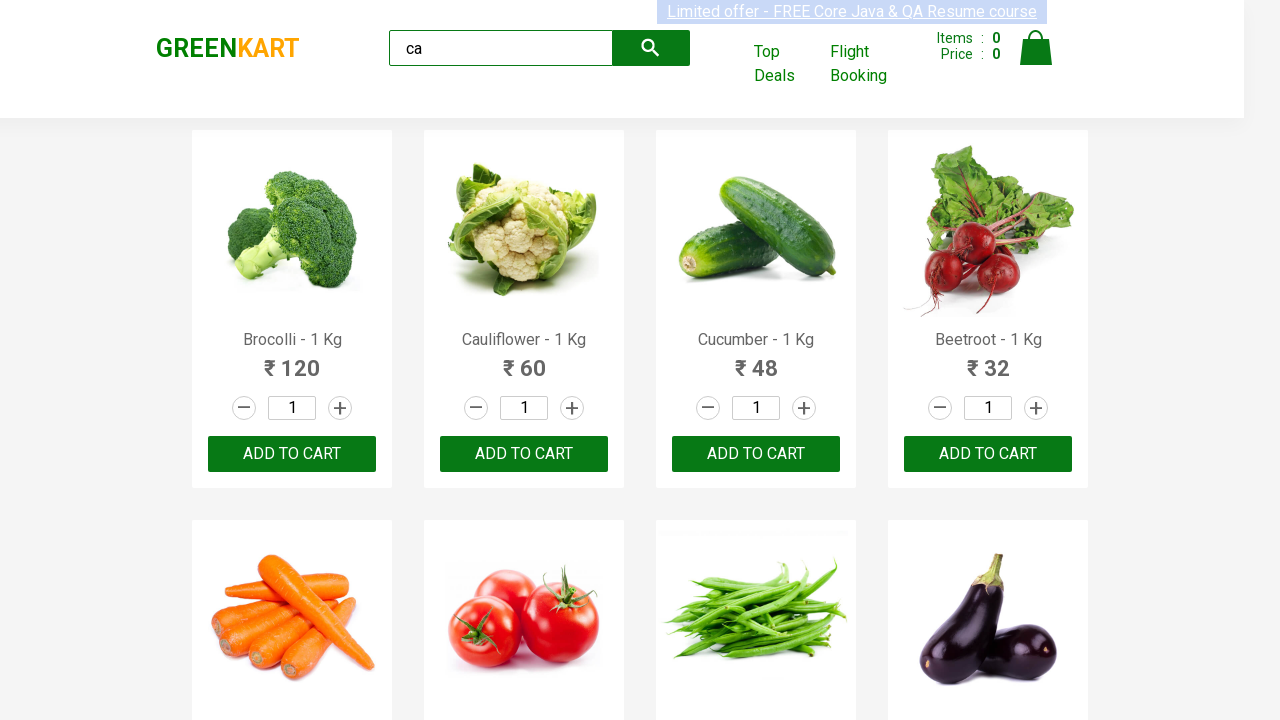

Waited 2 seconds for search results to load
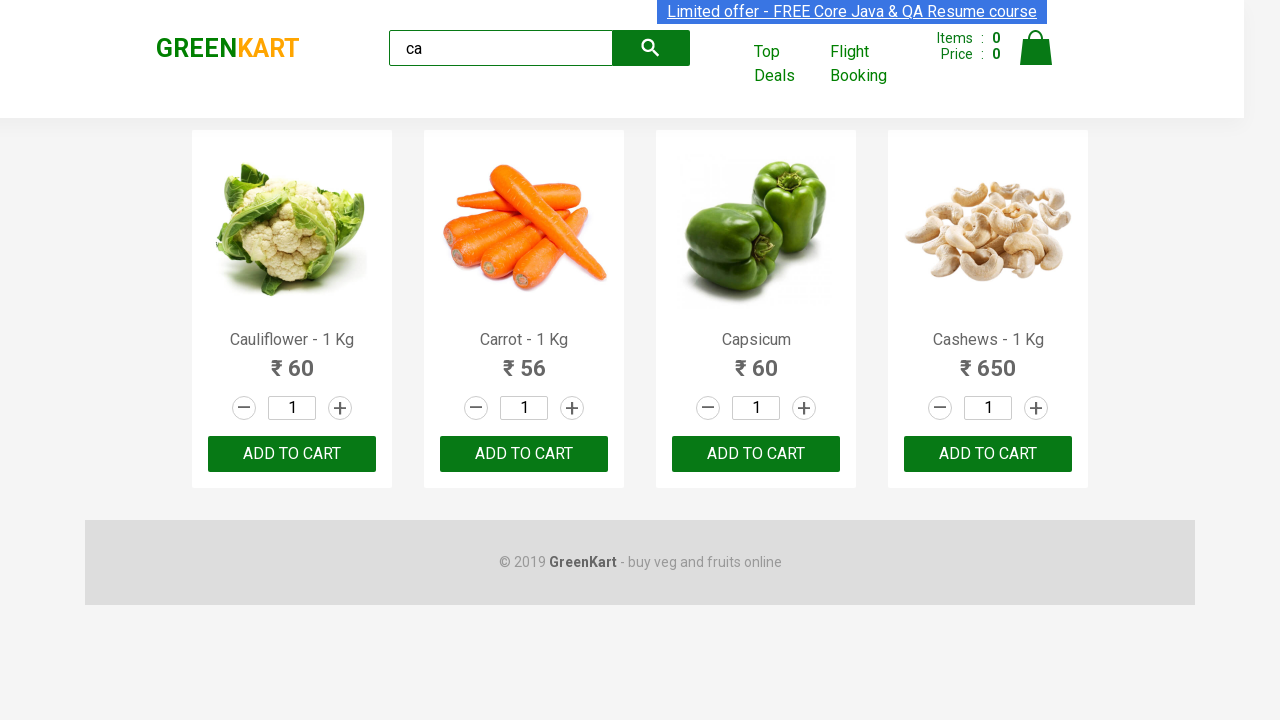

Retrieved all product elements from search results
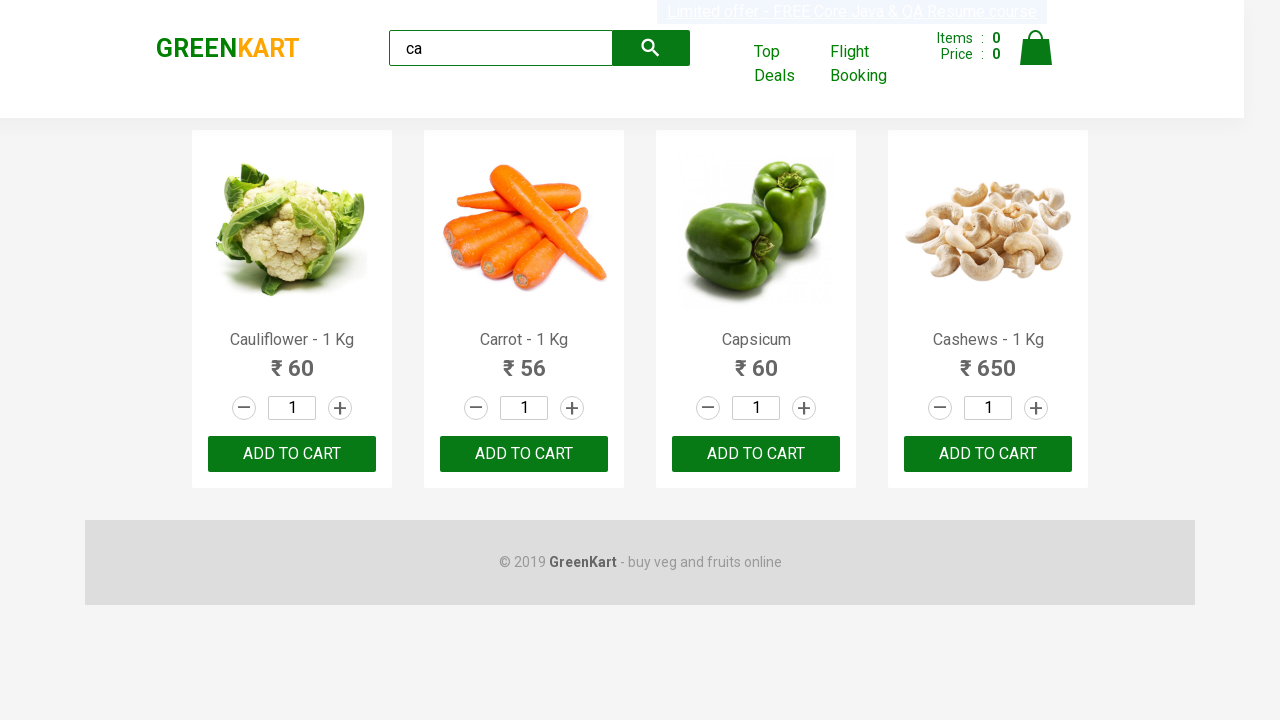

Retrieved product name: Cauliflower - 1 Kg
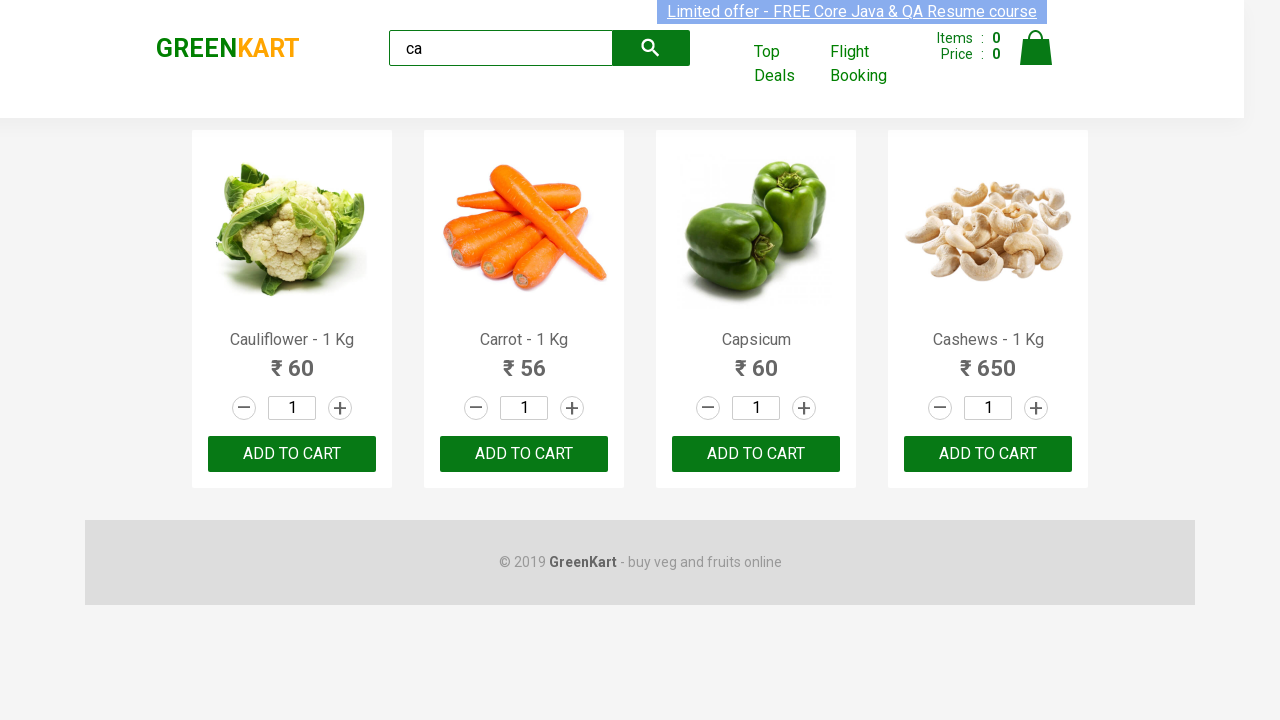

Retrieved product name: Carrot - 1 Kg
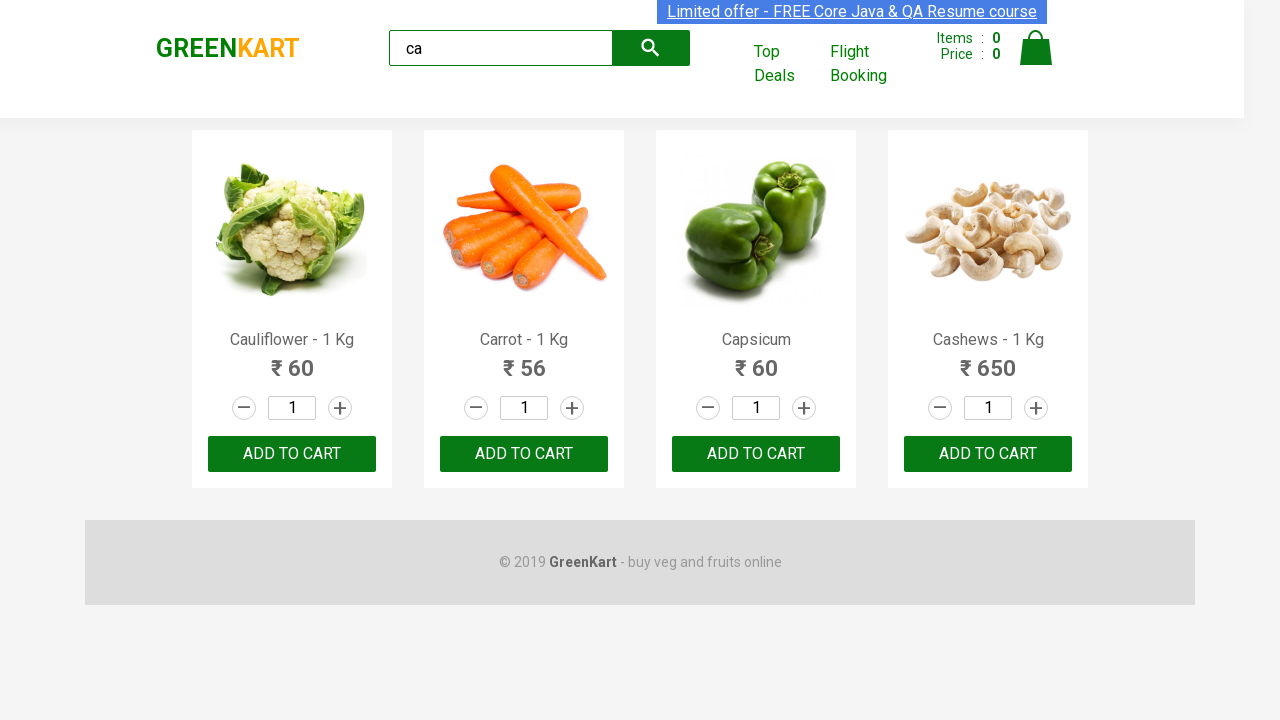

Incremented quantity for Carrot - 1 Kg at (572, 408) on .products .product >> nth=1 >> .increment
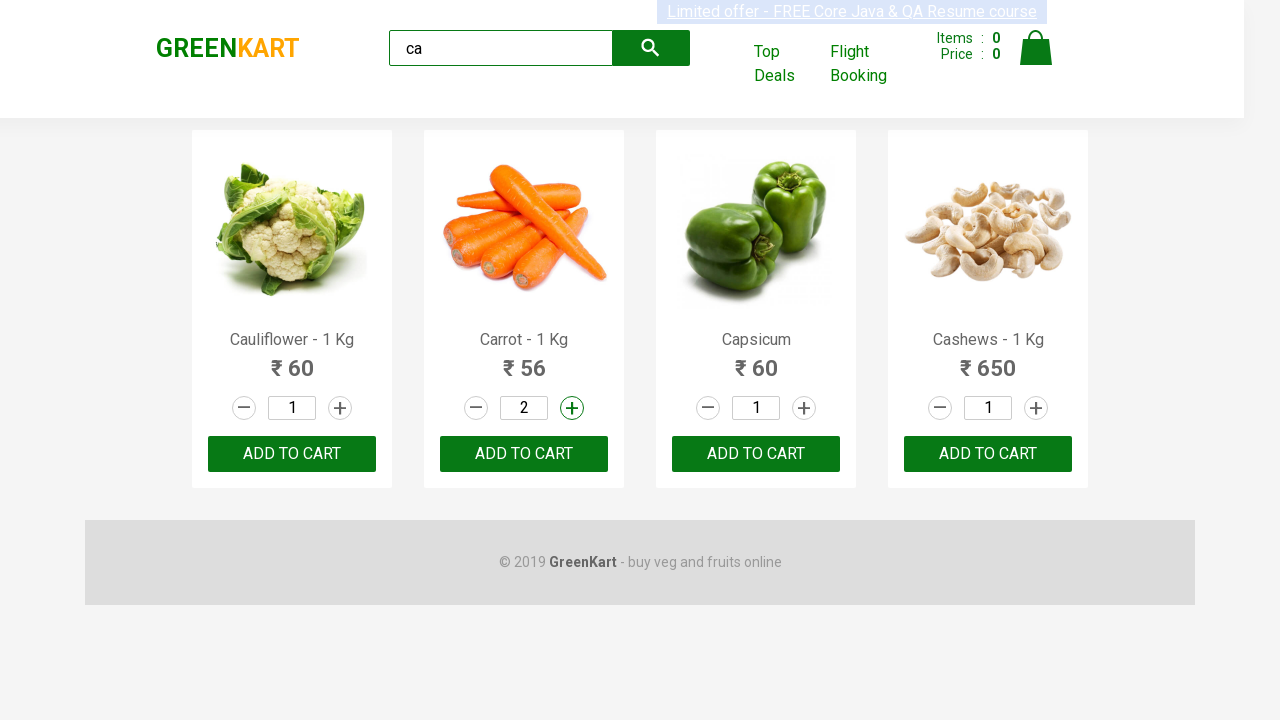

Added Carrot - 1 Kg to cart at (524, 454) on .products .product >> nth=1 >> text=ADD TO CART
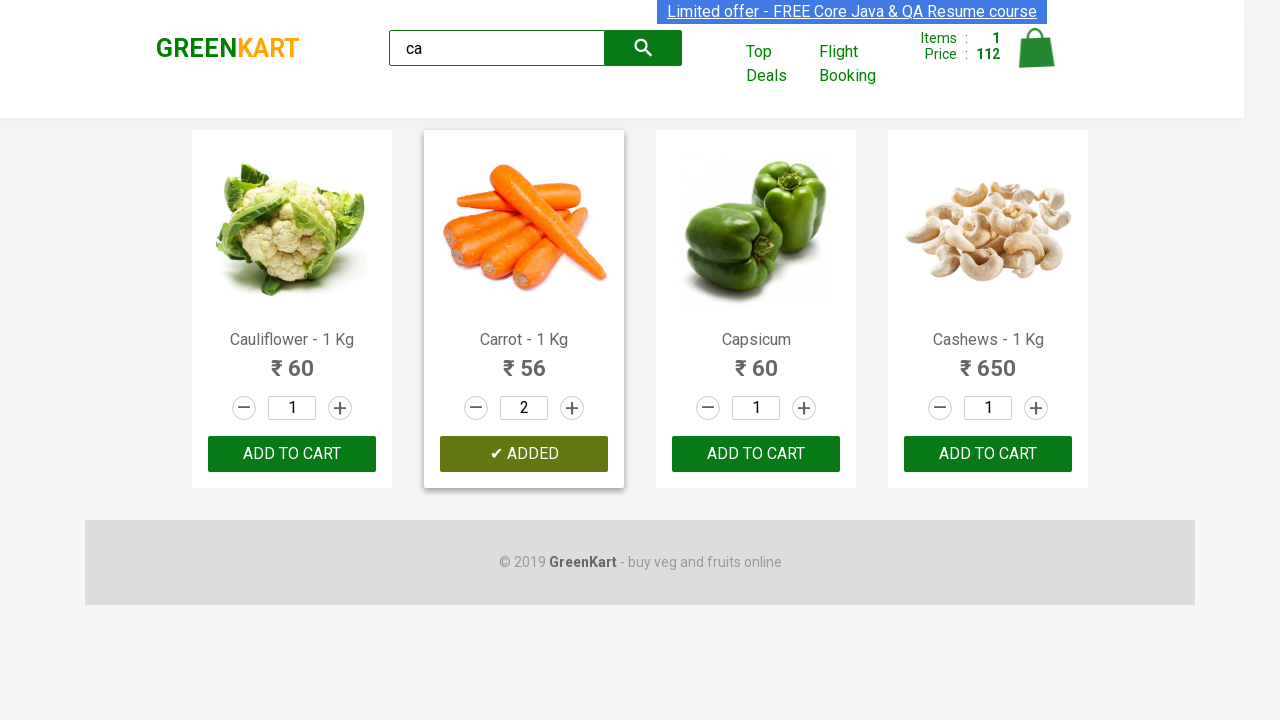

Retrieved product name: Capsicum
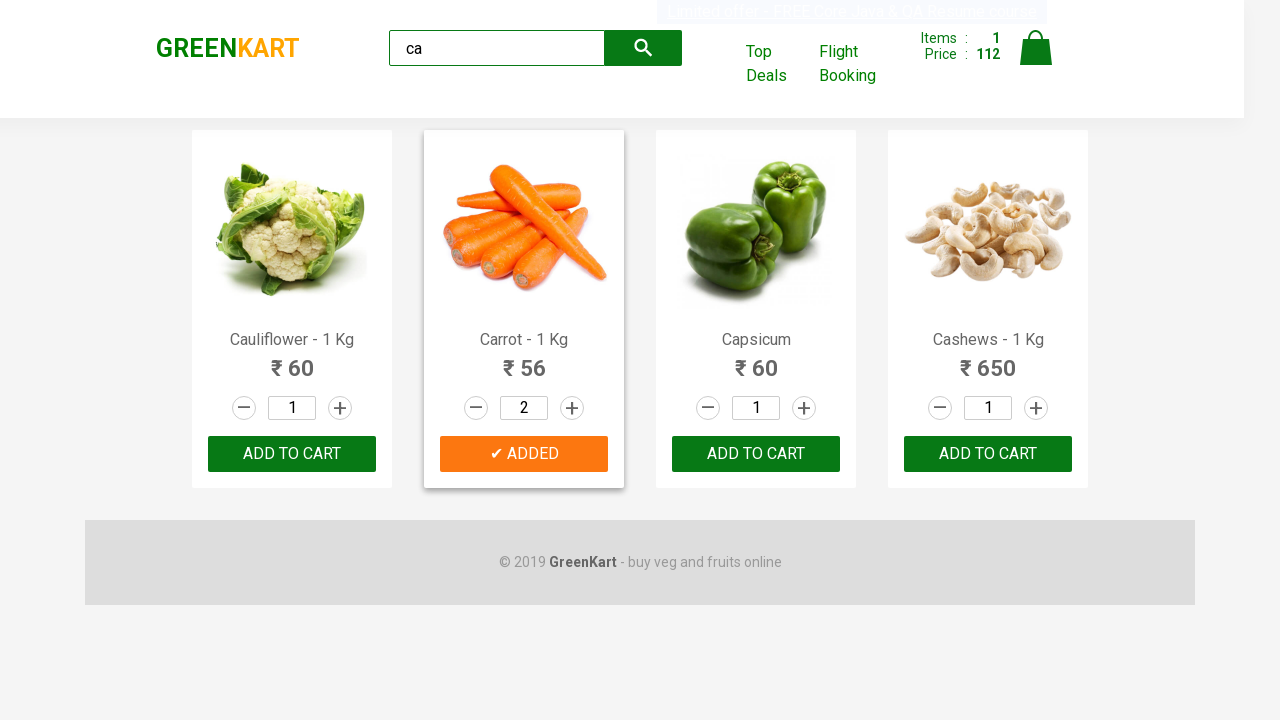

Incremented quantity for Capsicum at (804, 408) on .products .product >> nth=2 >> .increment
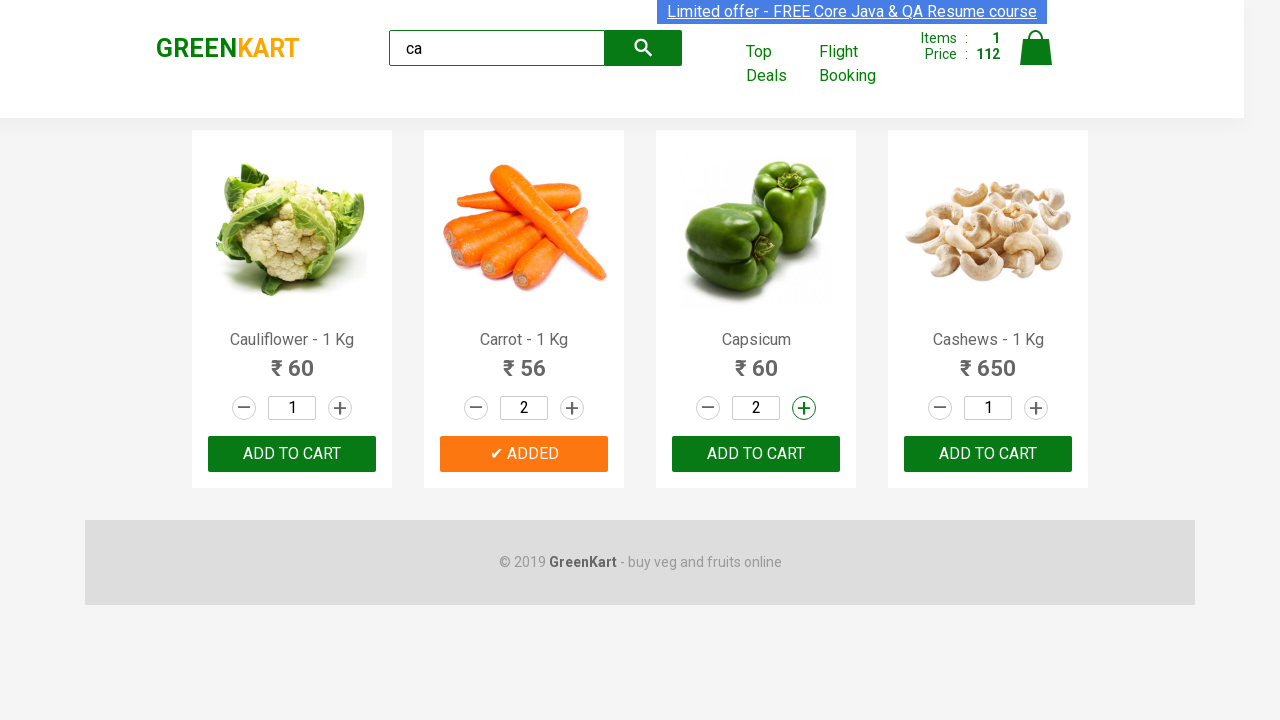

Added Capsicum to cart at (756, 454) on .products .product >> nth=2 >> text=ADD TO CART
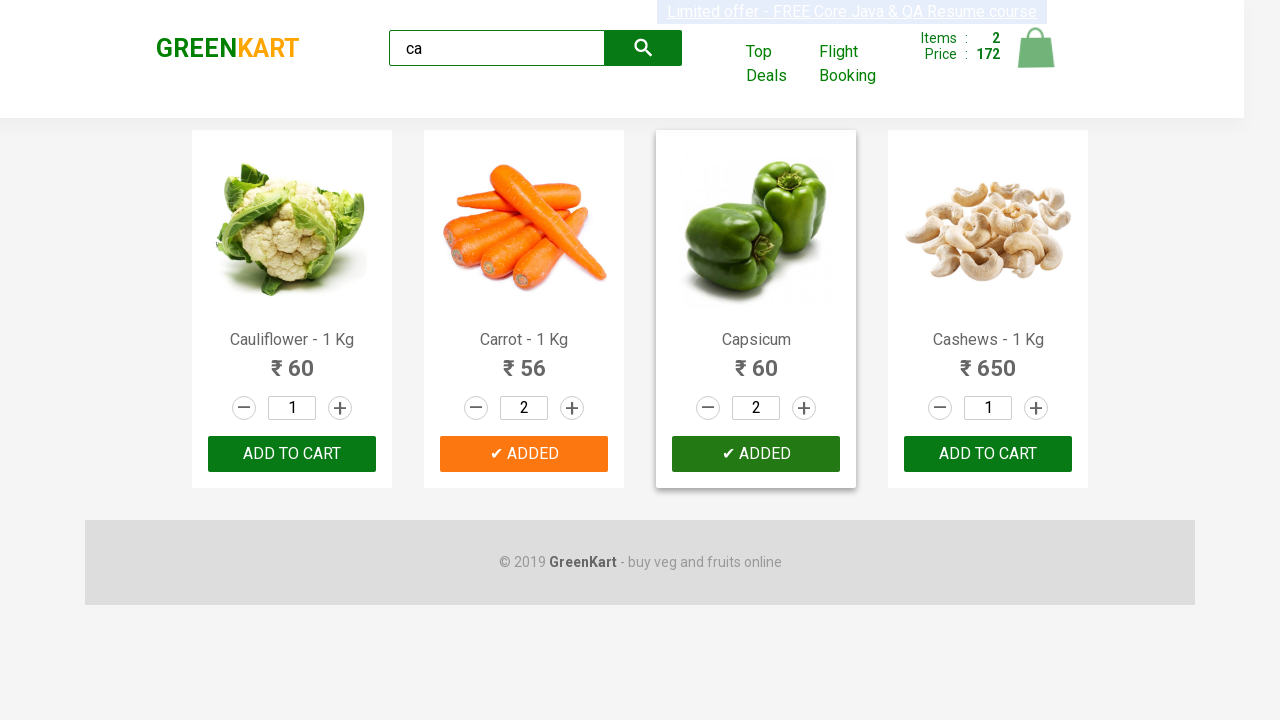

Retrieved product name: Cashews - 1 Kg
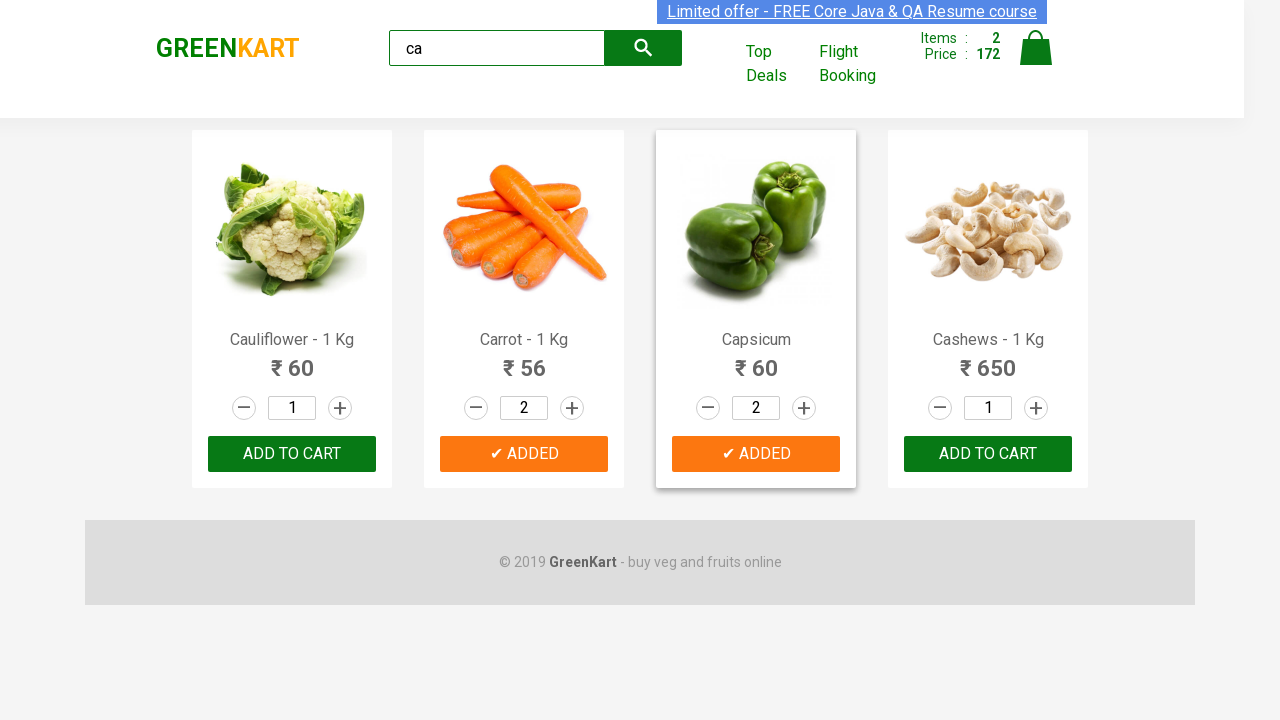

Clicked on cart icon to view cart at (1036, 59) on .cart-icon
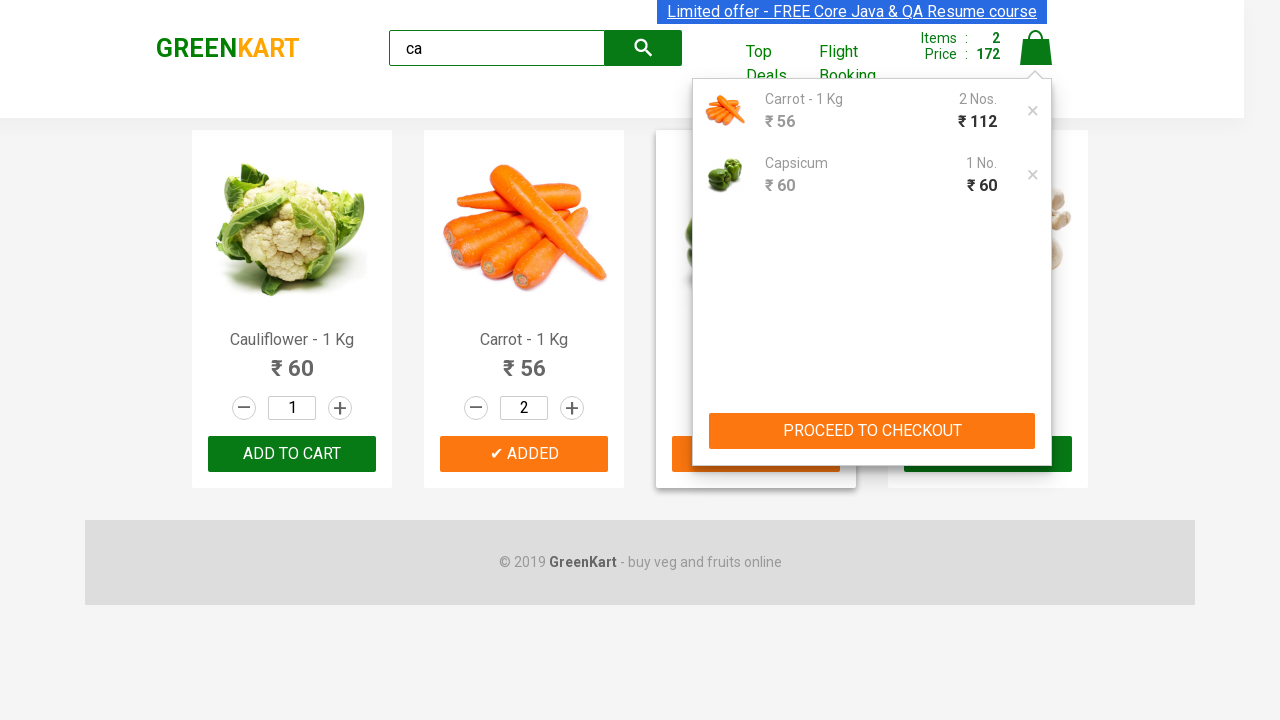

Clicked PROCEED TO CHECKOUT button at (872, 431) on button:has-text('PROCEED TO CHECKOUT')
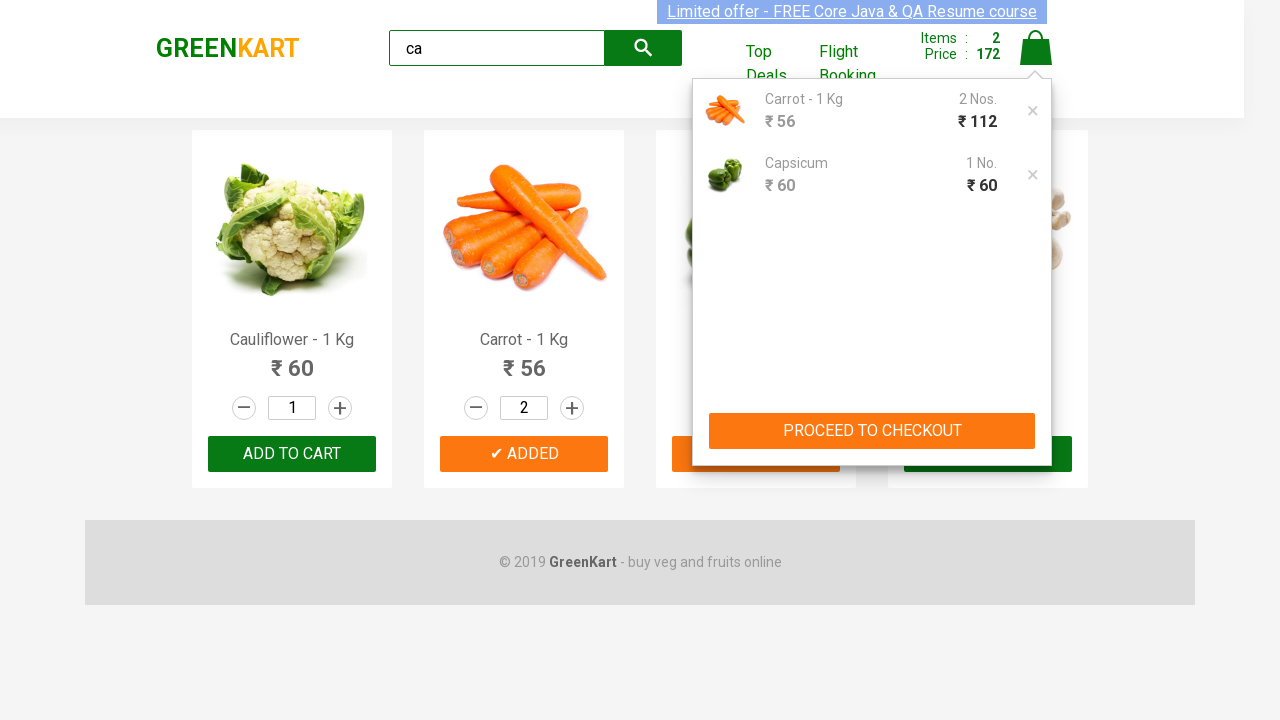

Verified navigation to checkout page
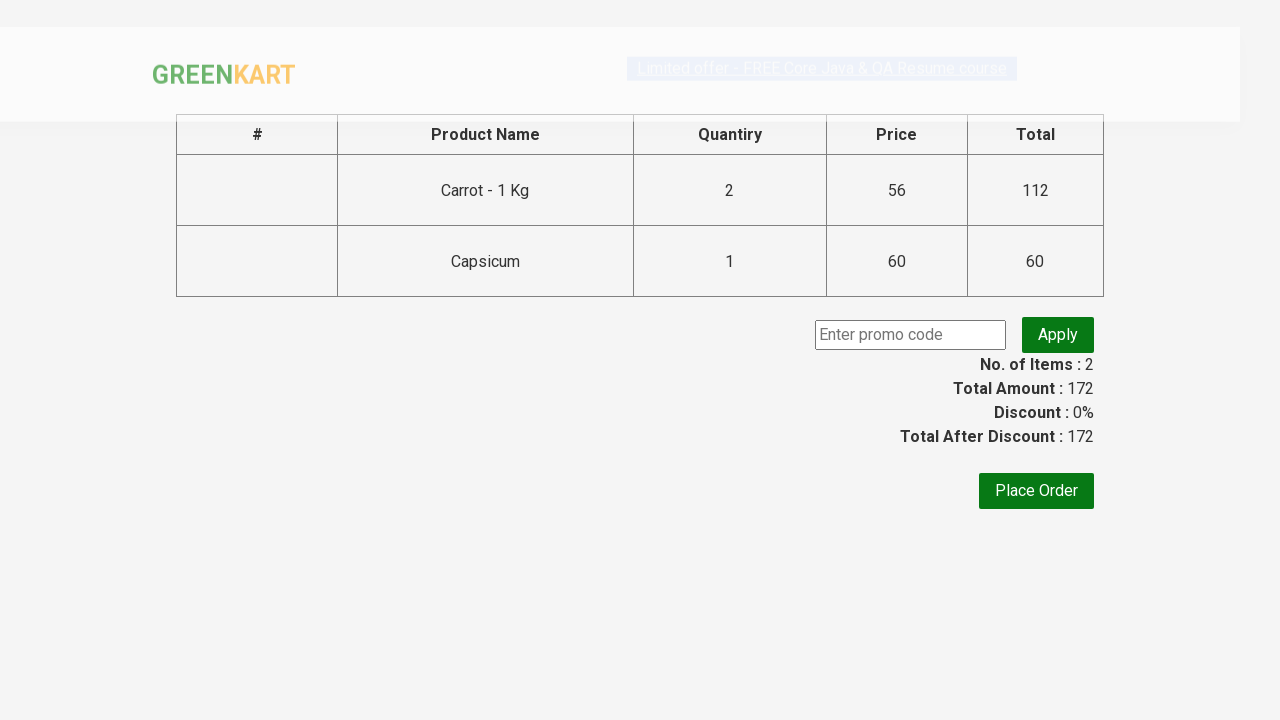

Clicked Place Order button to complete purchase at (1036, 491) on button:has-text('Place Order')
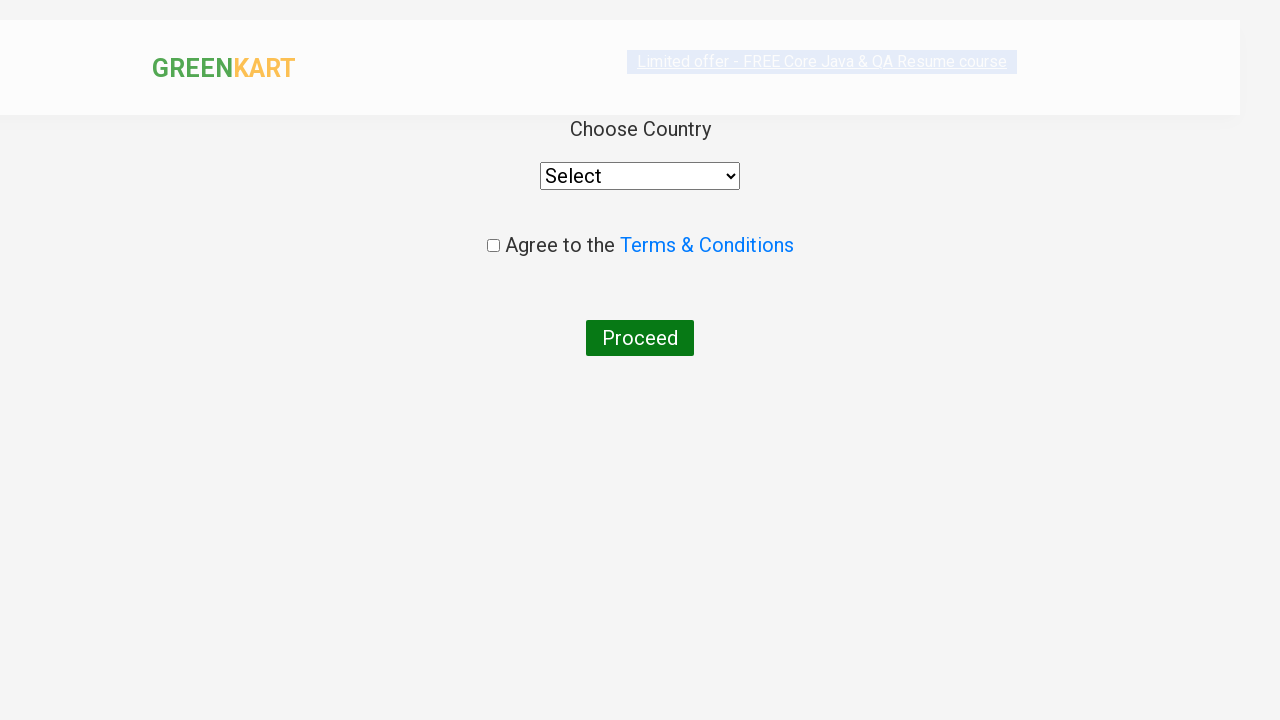

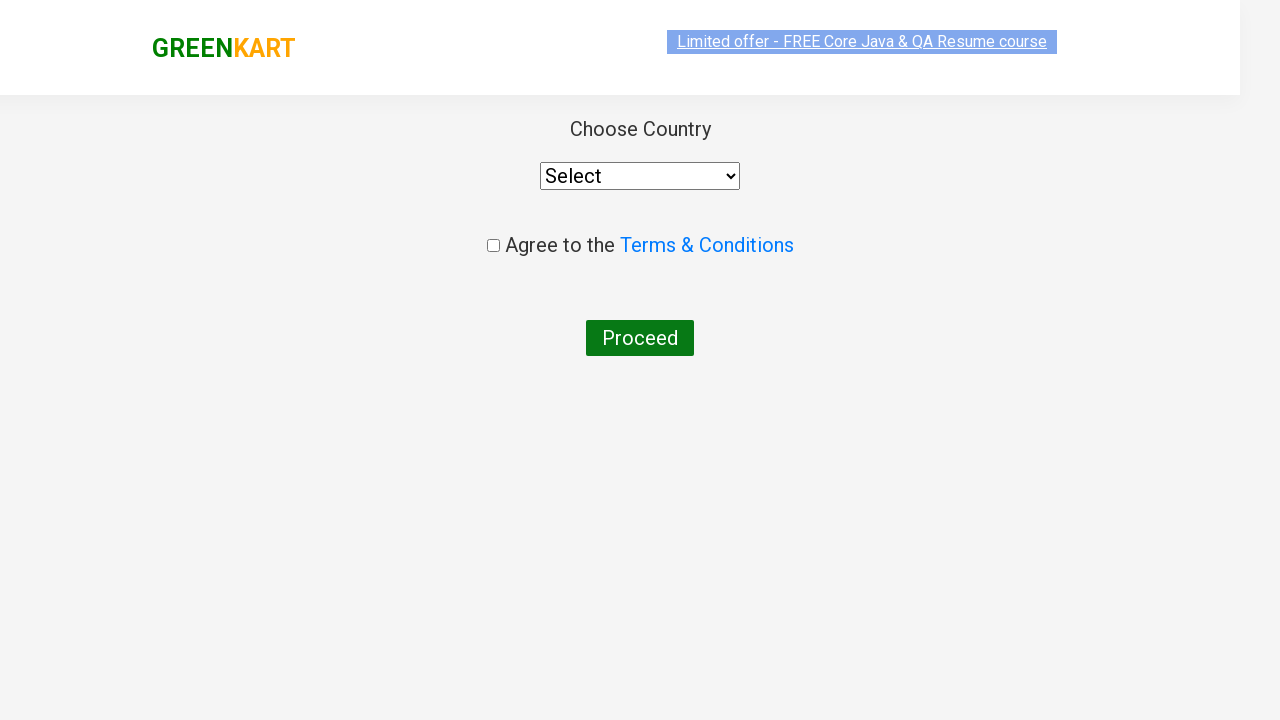